Navigates to an LMS homepage, clicks on a menu navigation item, and verifies that course listings are displayed on the page.

Starting URL: https://alchemy.hguy.co/lms

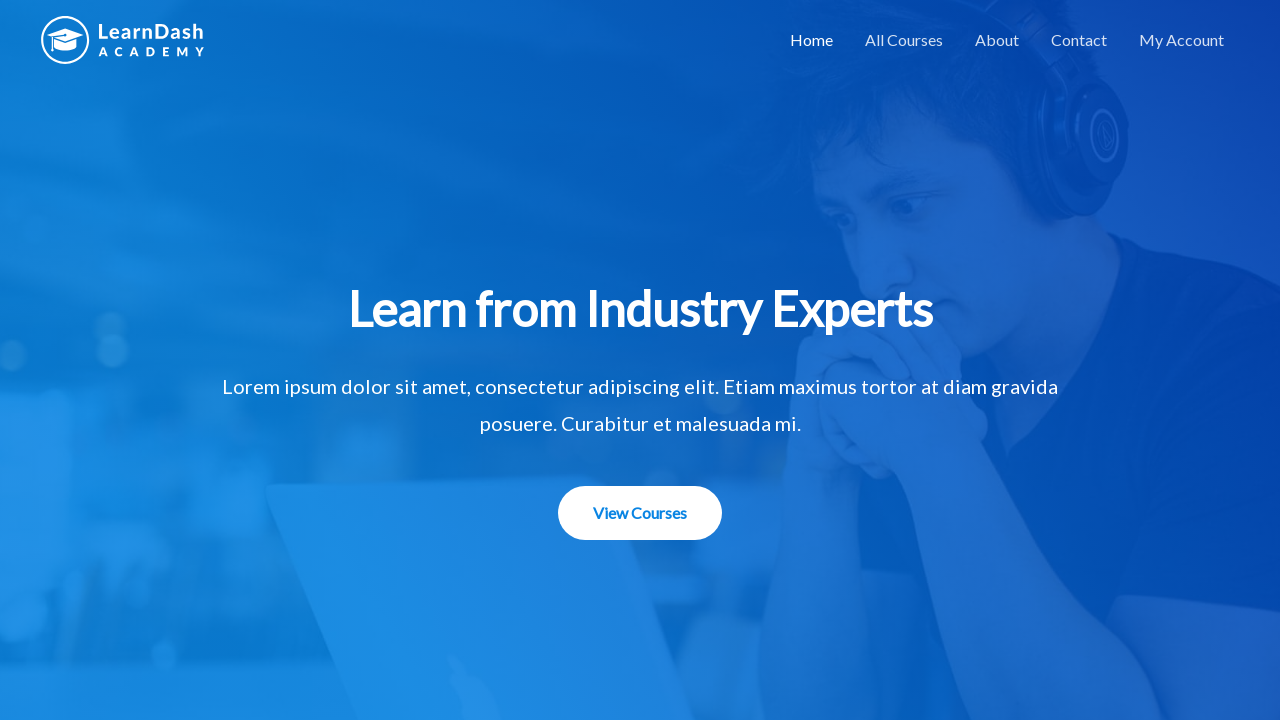

Navigated to LMS homepage
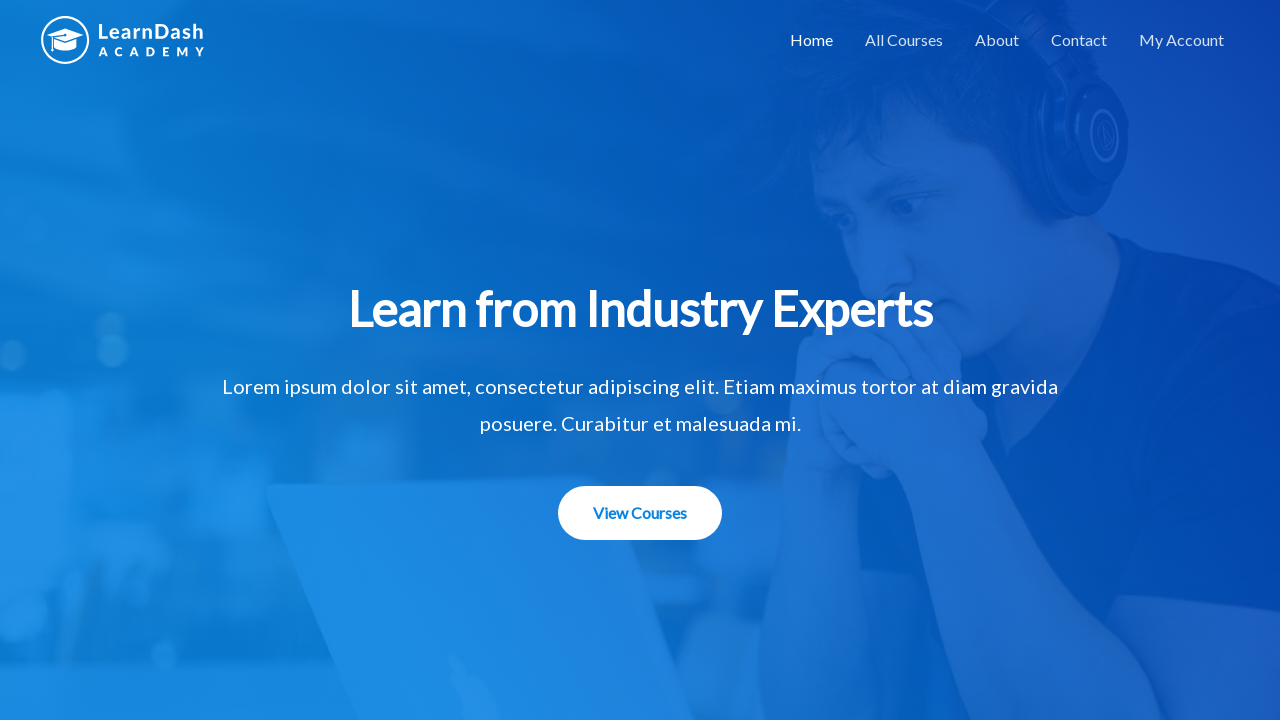

Clicked on menu navigation item at (904, 40) on li#menu-item-1508 a
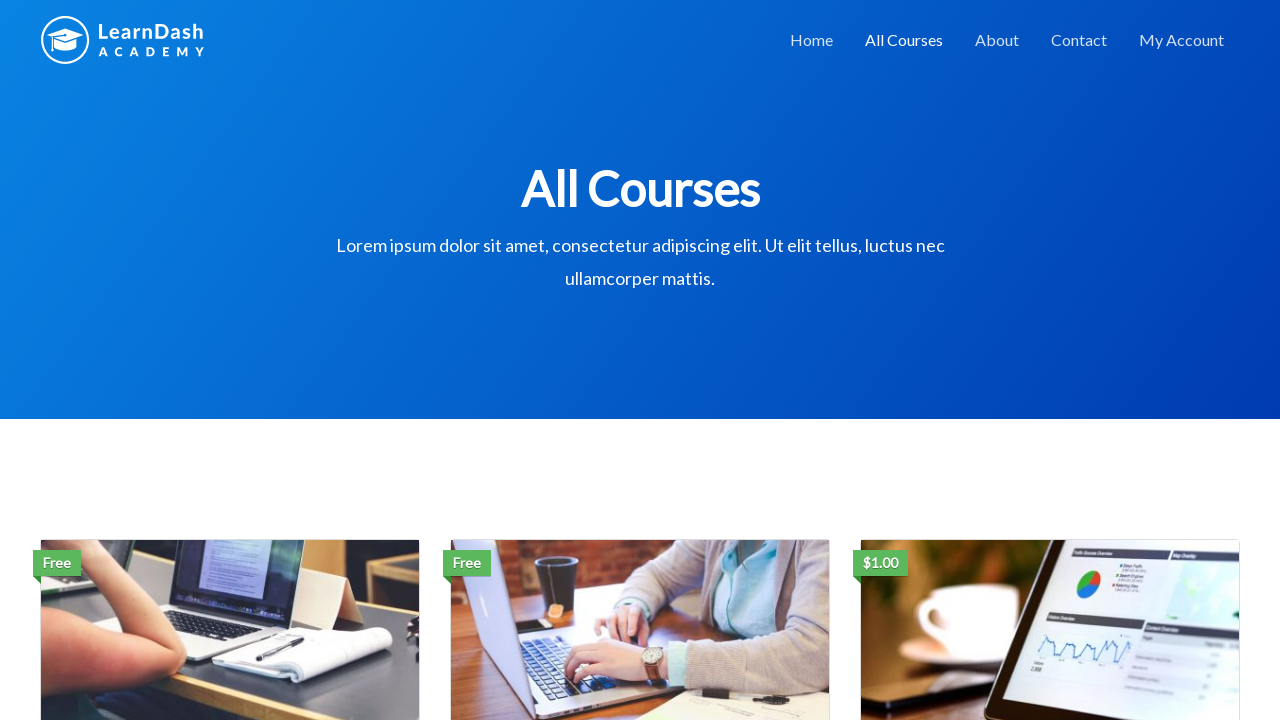

Course listings loaded and verified on the page
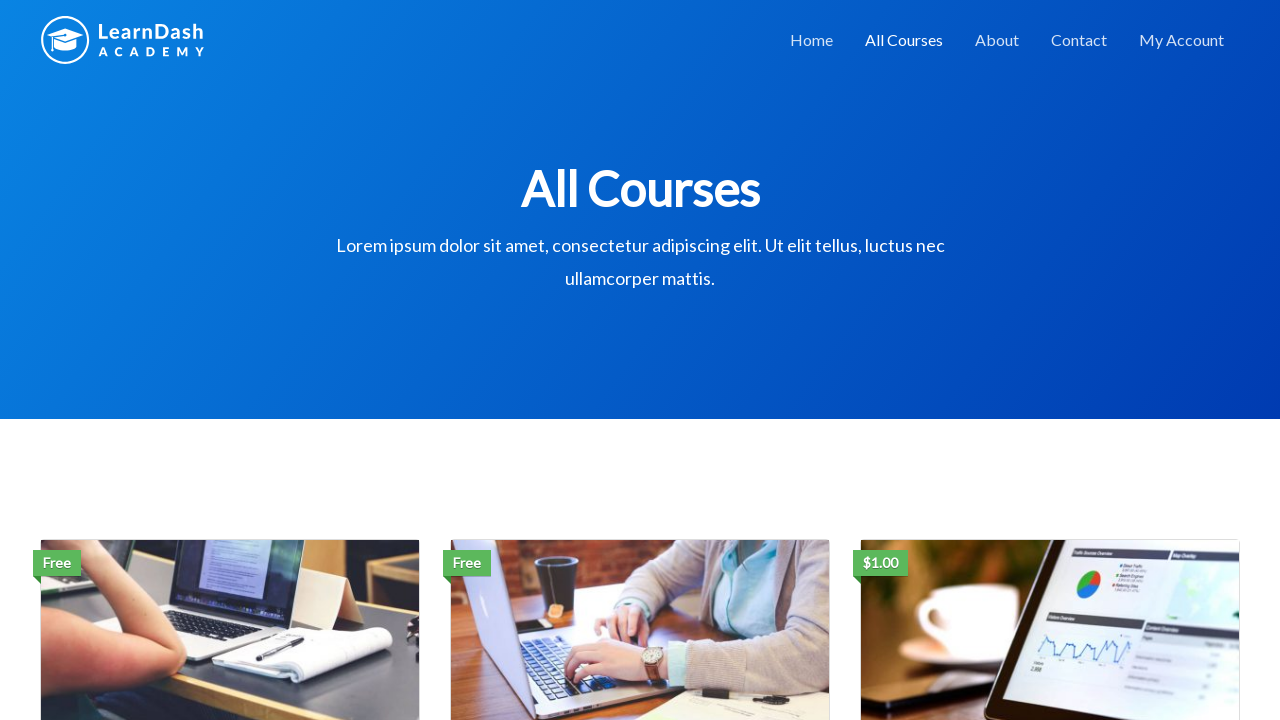

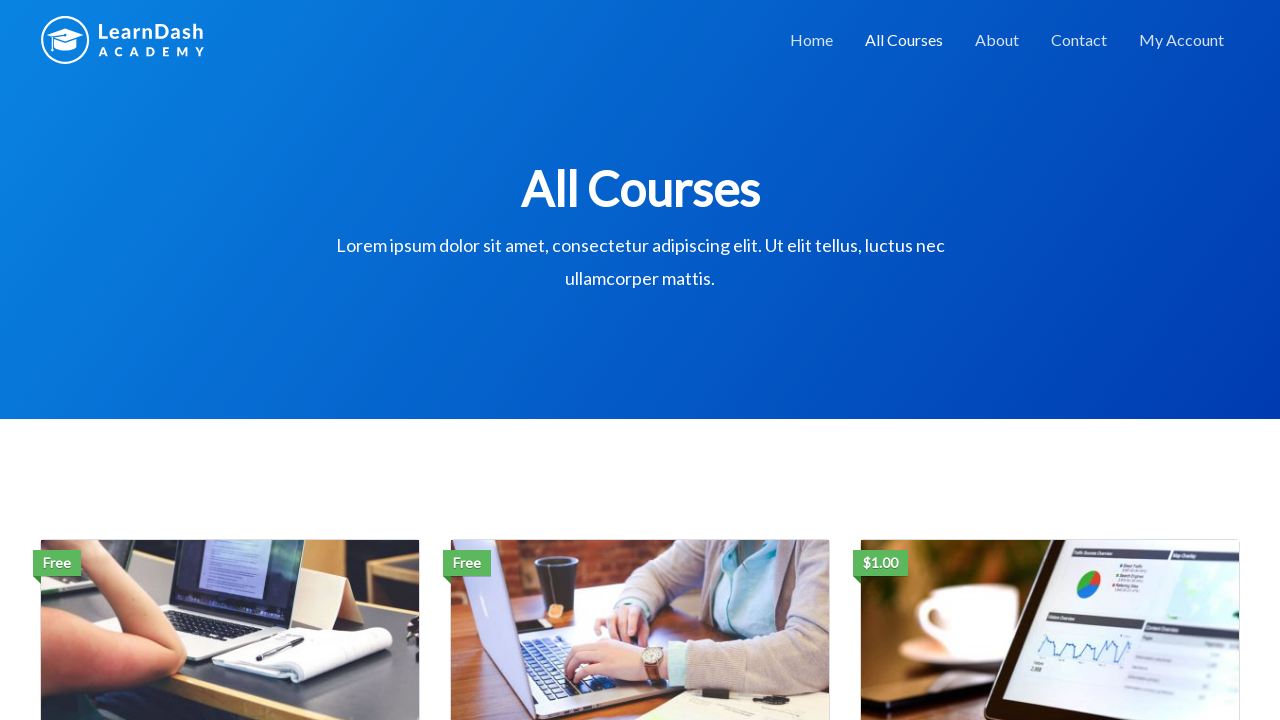